Tests a math calculation form by reading two numbers, calculating their sum, selecting the result from a dropdown, and submitting the form

Starting URL: http://suninjuly.github.io/selects1.html

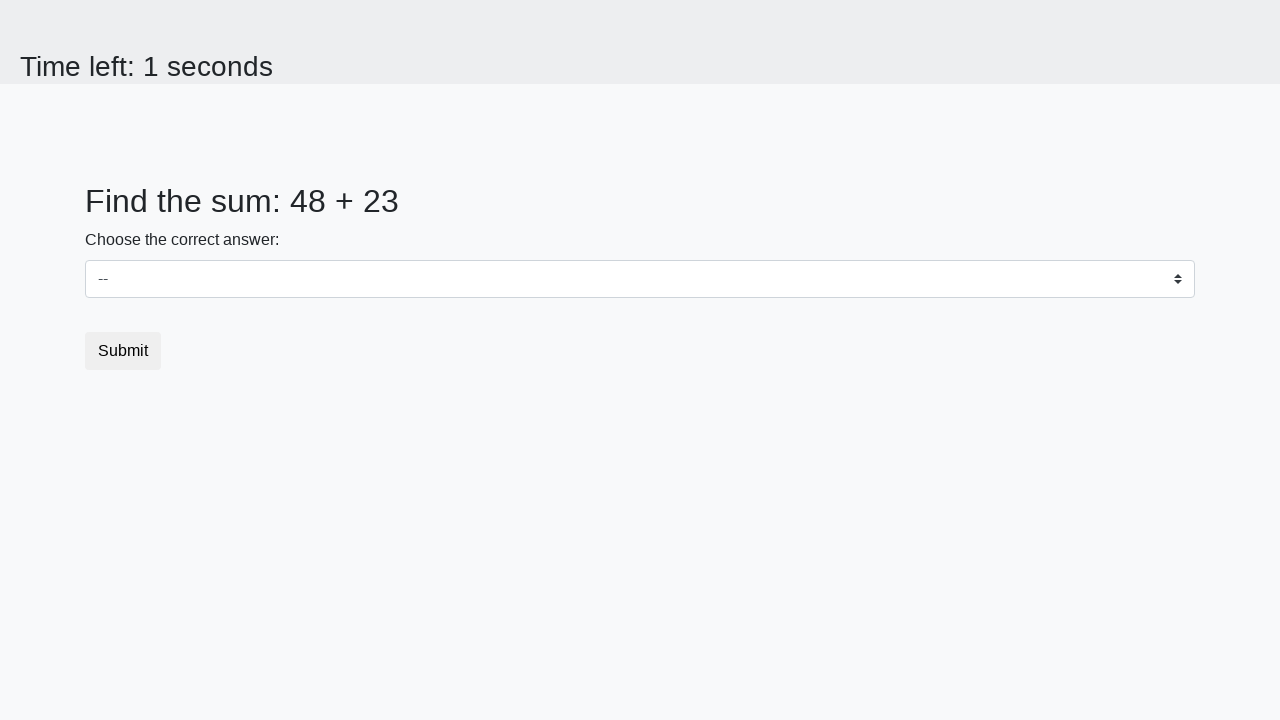

Located first number element (#num1)
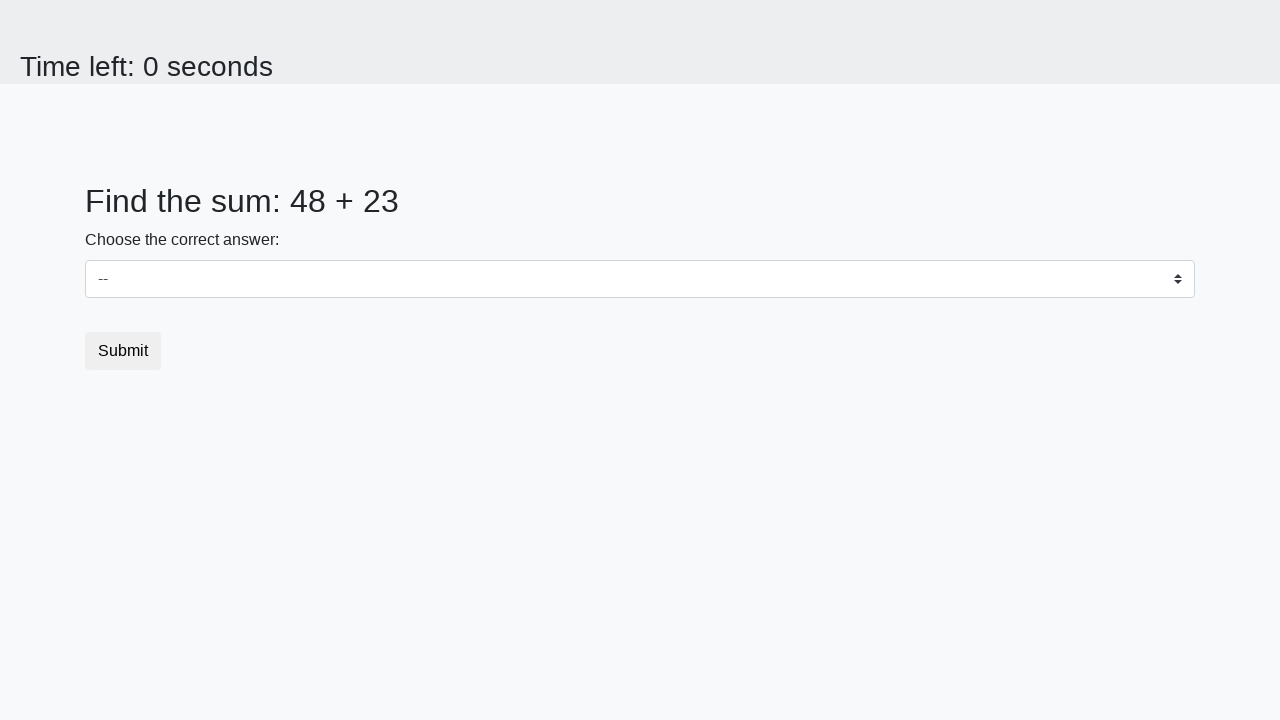

Read first number: 48
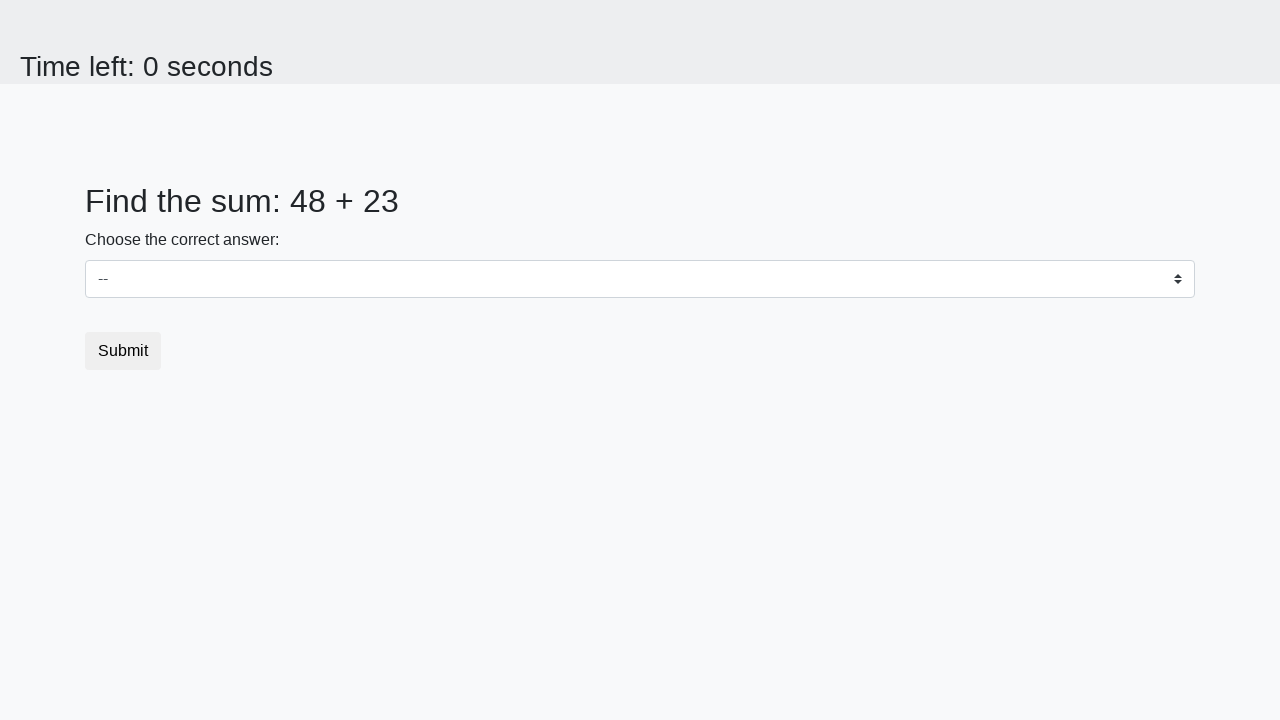

Located second number element (#num2)
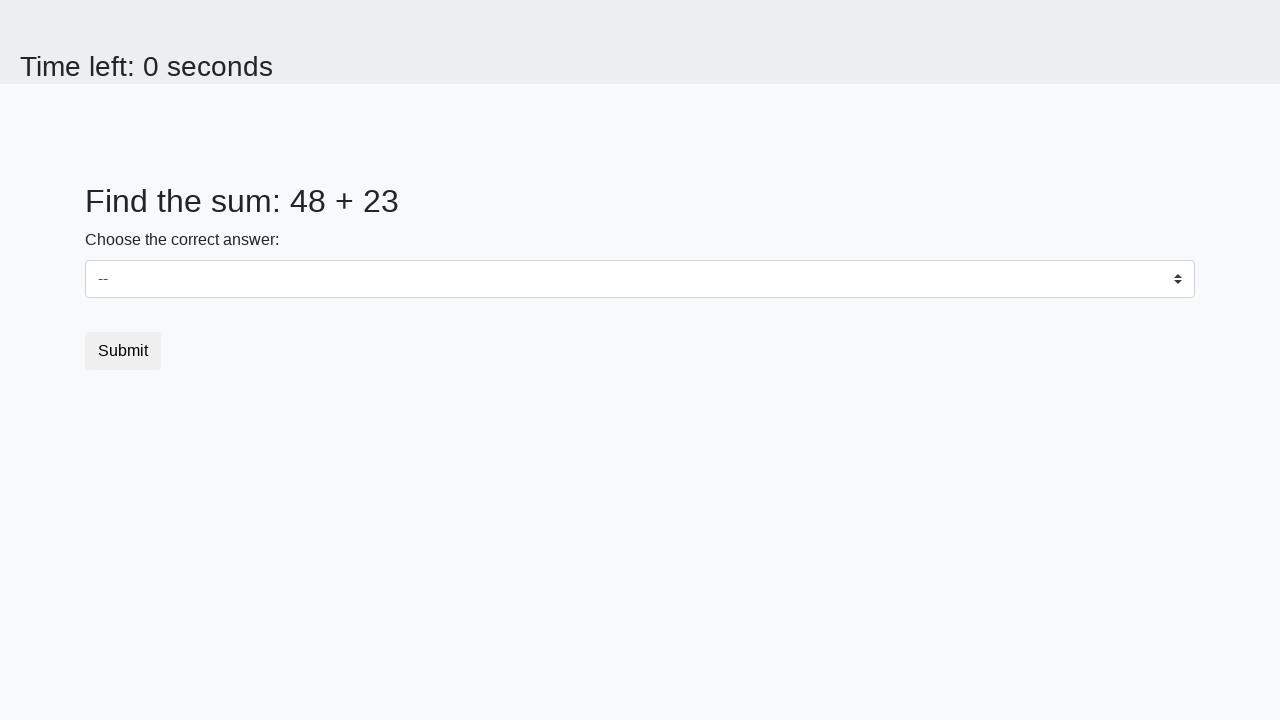

Read second number: 23
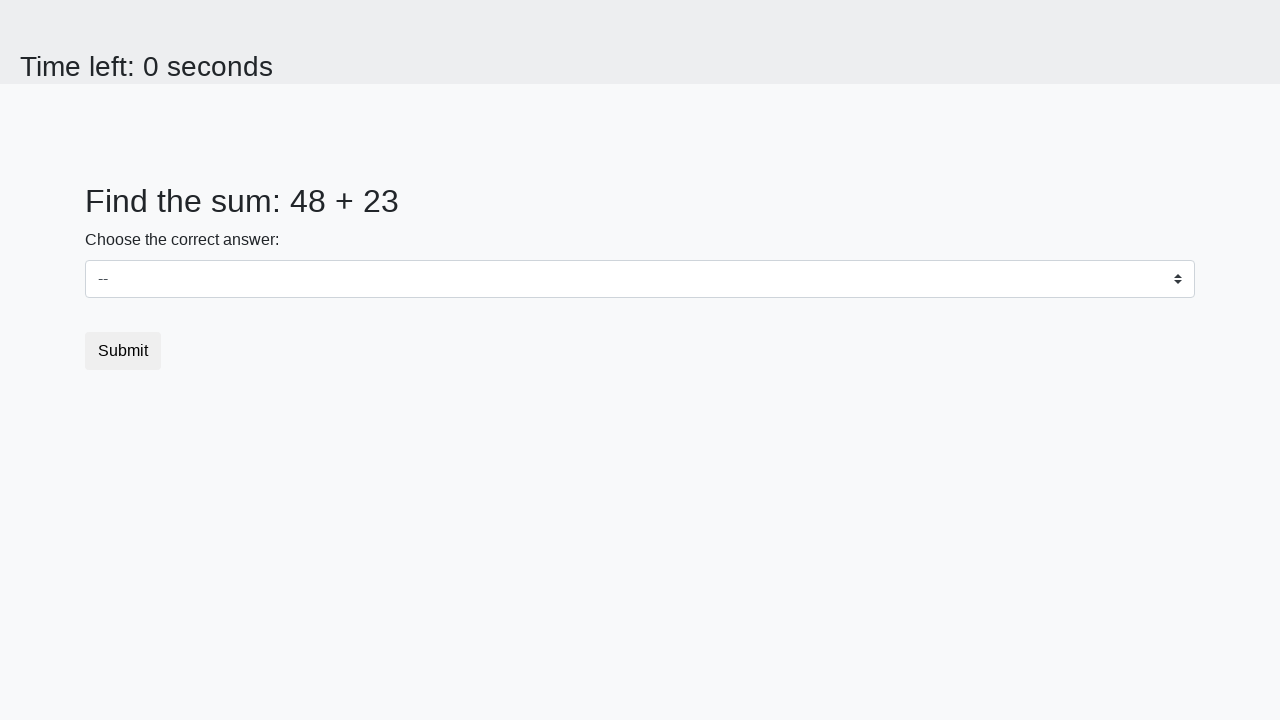

Calculated sum: 48 + 23 = 71
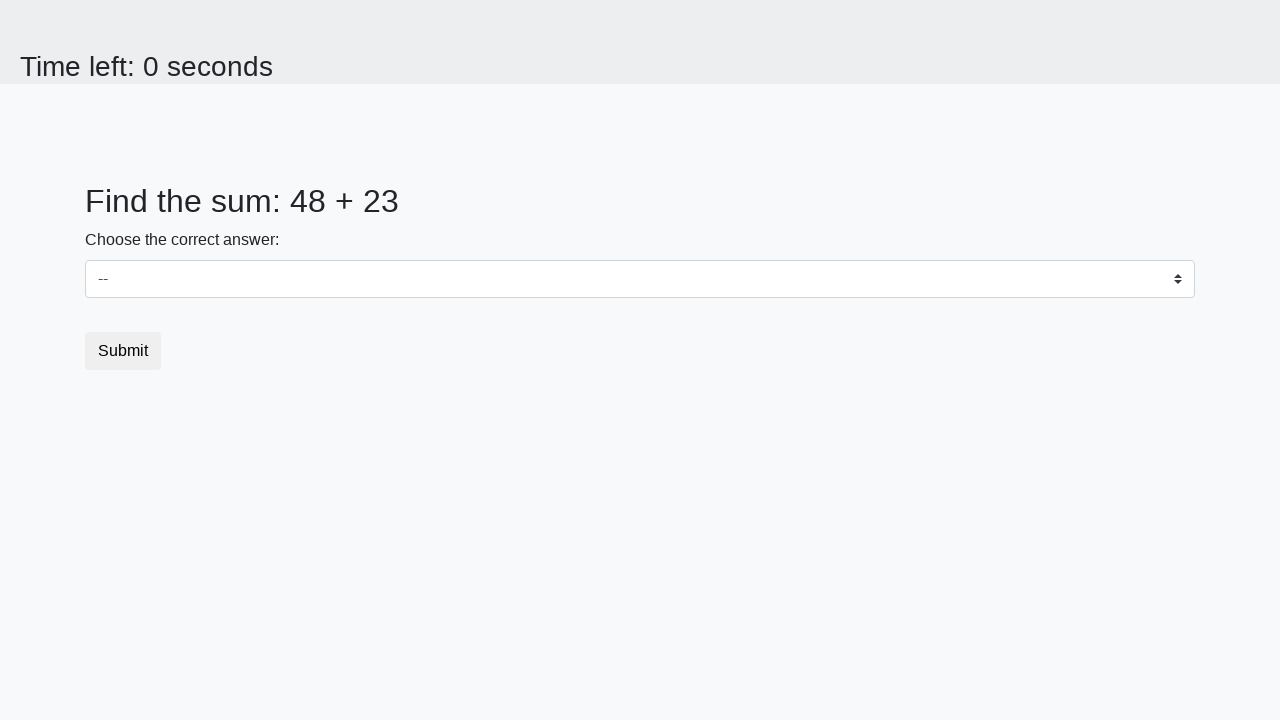

Selected sum value '71' from dropdown on select
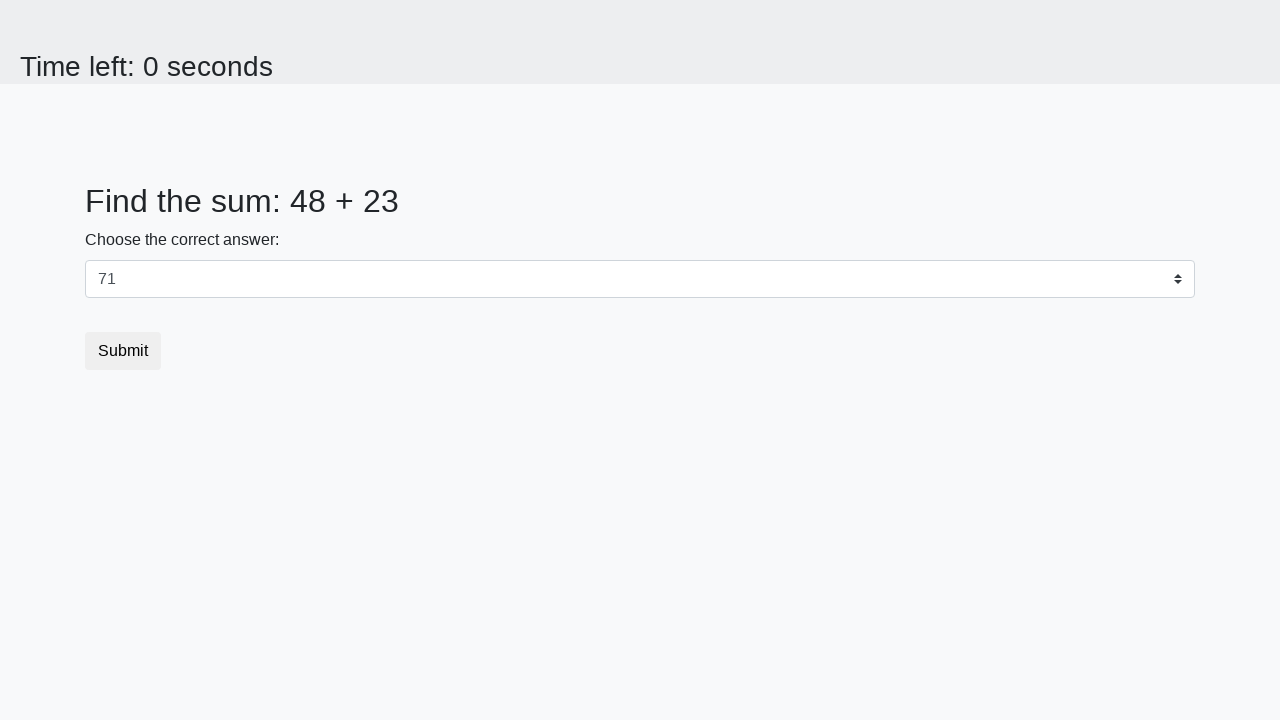

Clicked Submit button to complete form at (123, 351) on button:text("Submit")
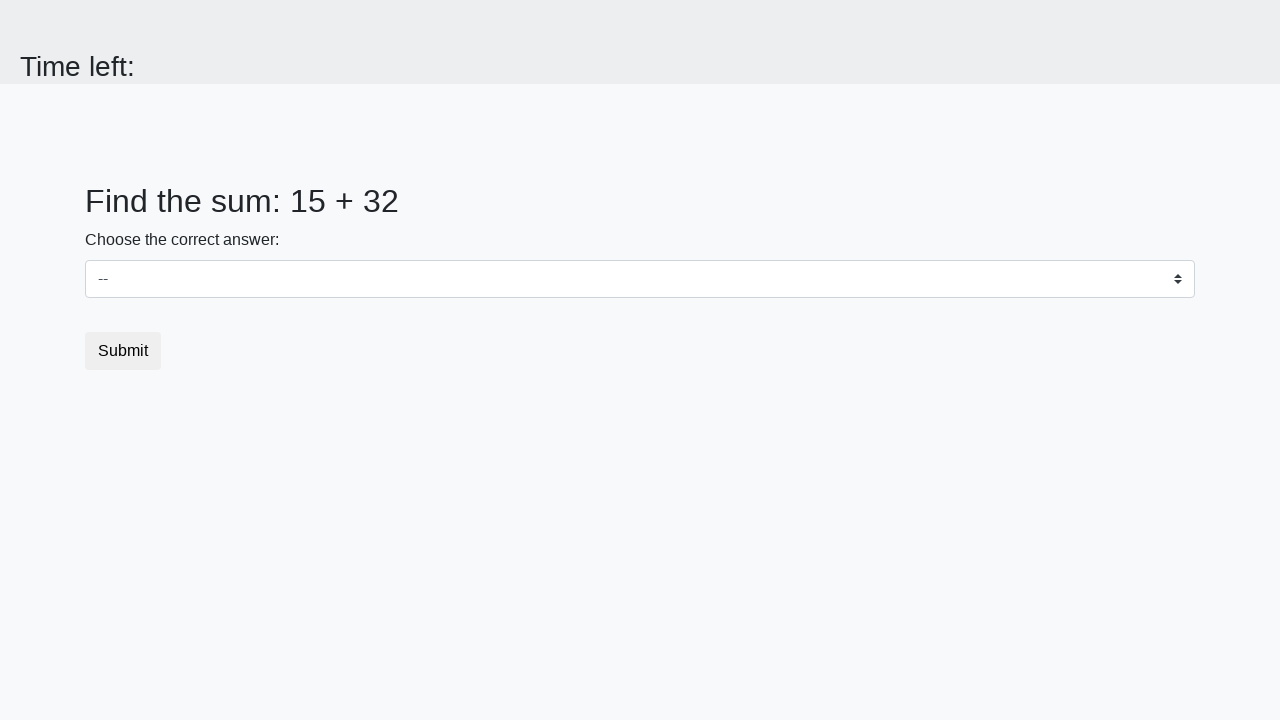

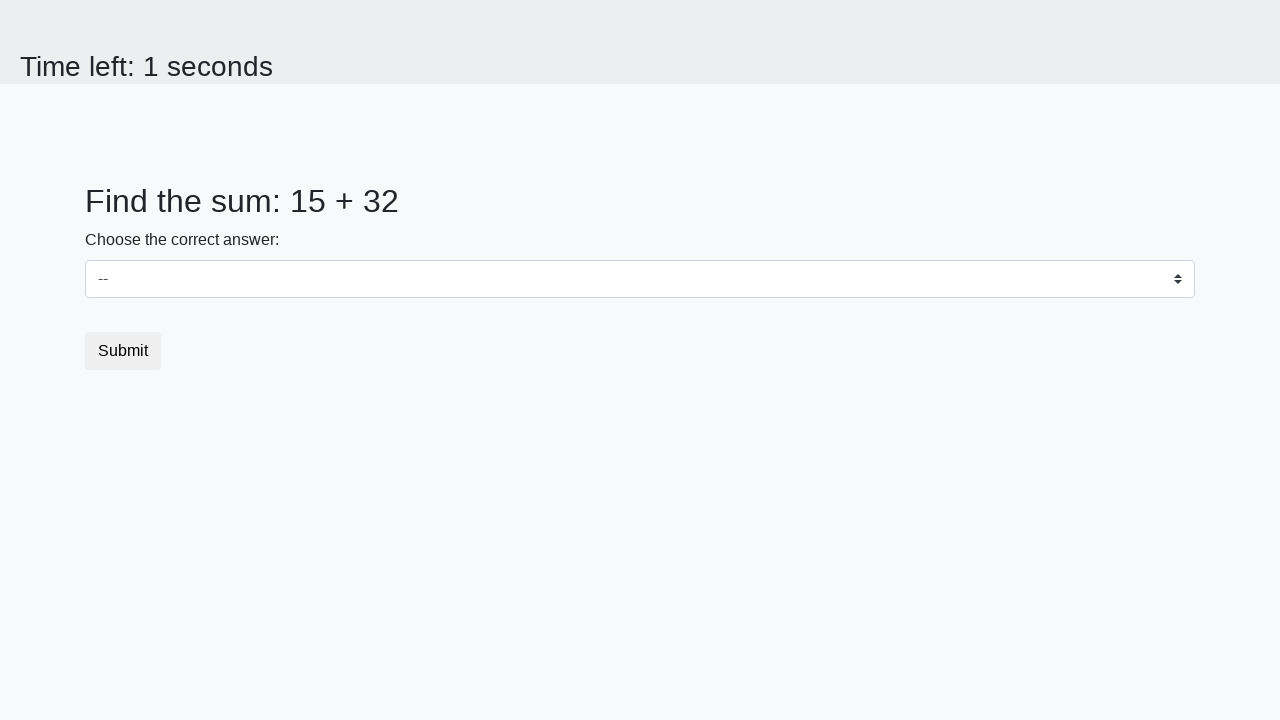